Tests the catalog page by verifying cat images are displayed correctly after reset

Starting URL: https://cs1632.appspot.com/

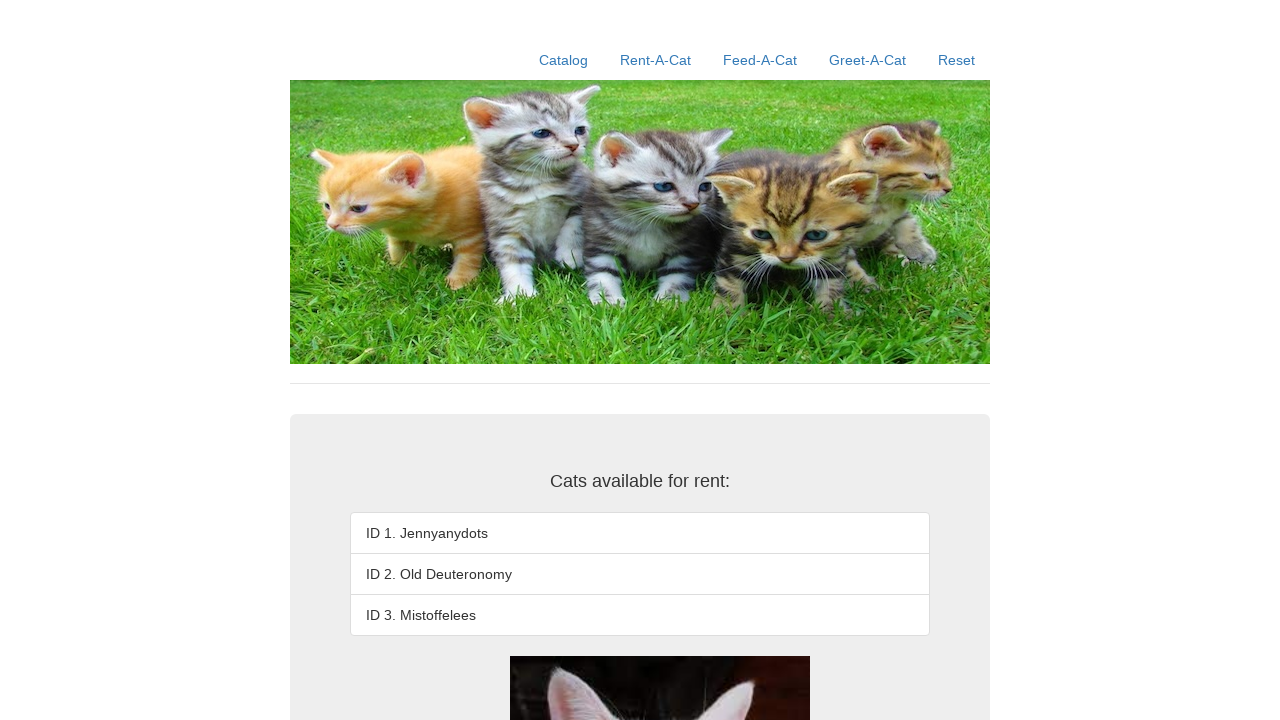

Clicked Reset link at (956, 60) on a:text('Reset')
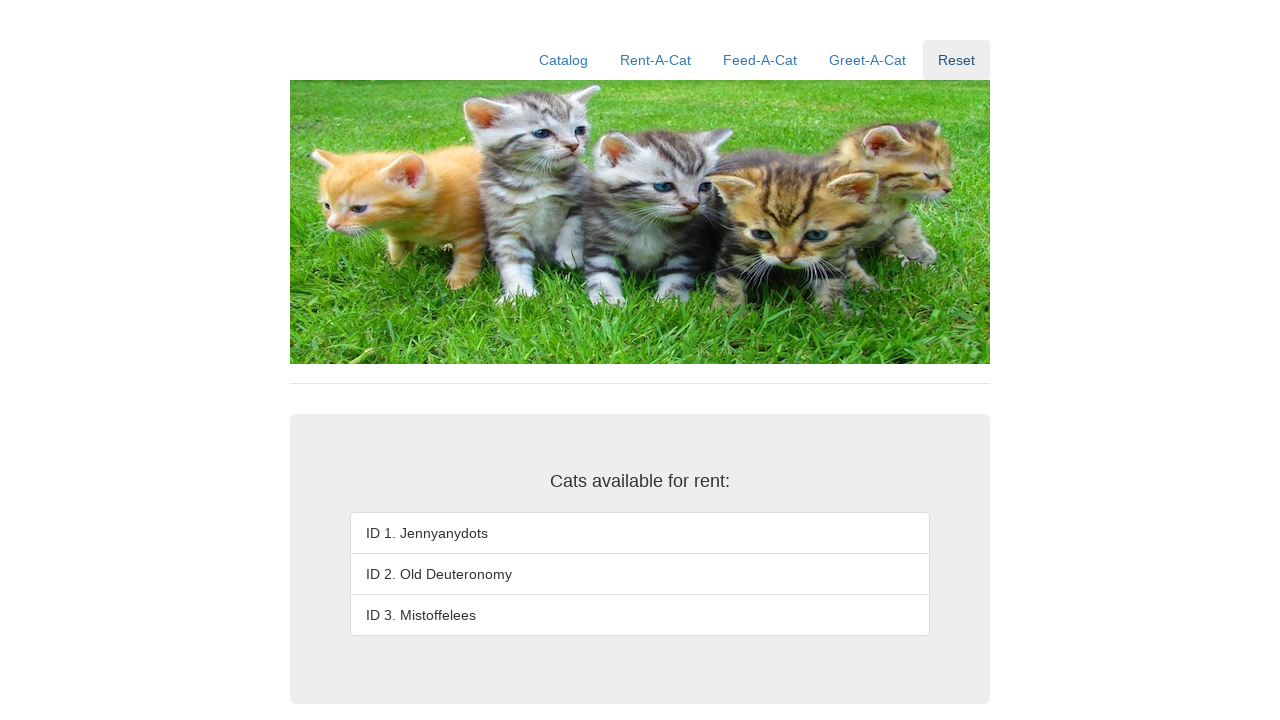

Page reached networkidle state after reset
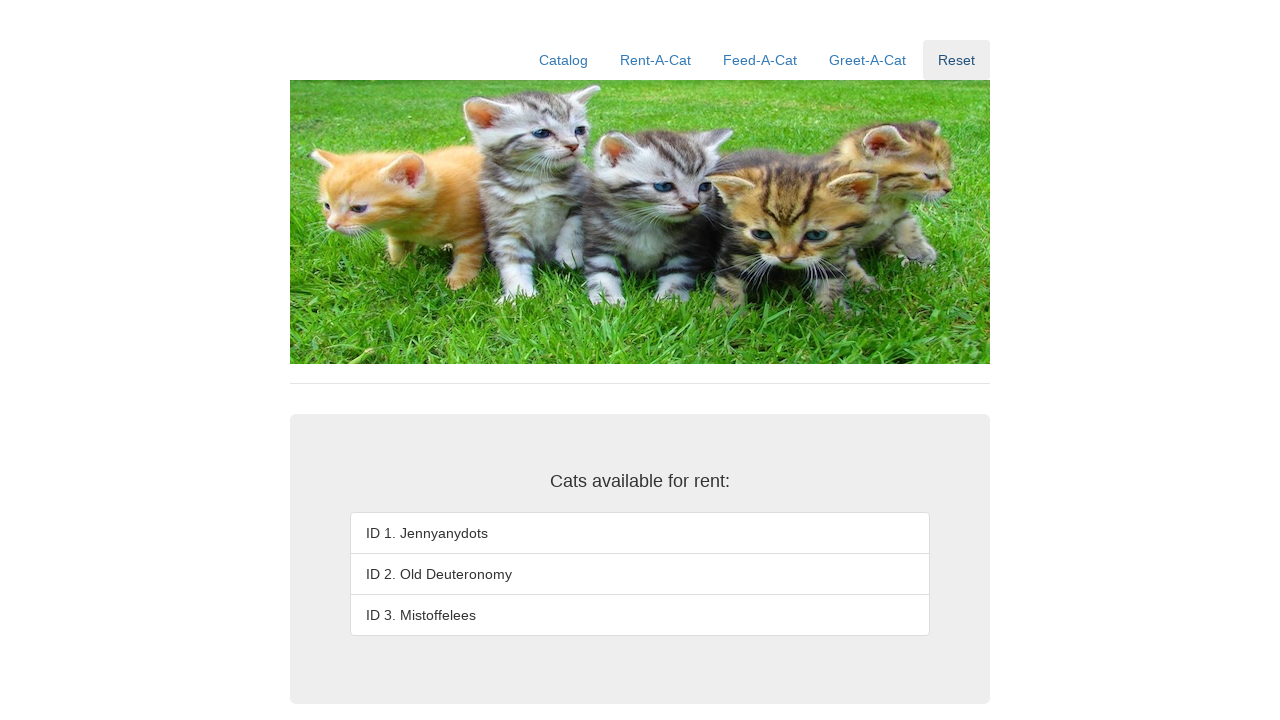

Navigated to catalog home page
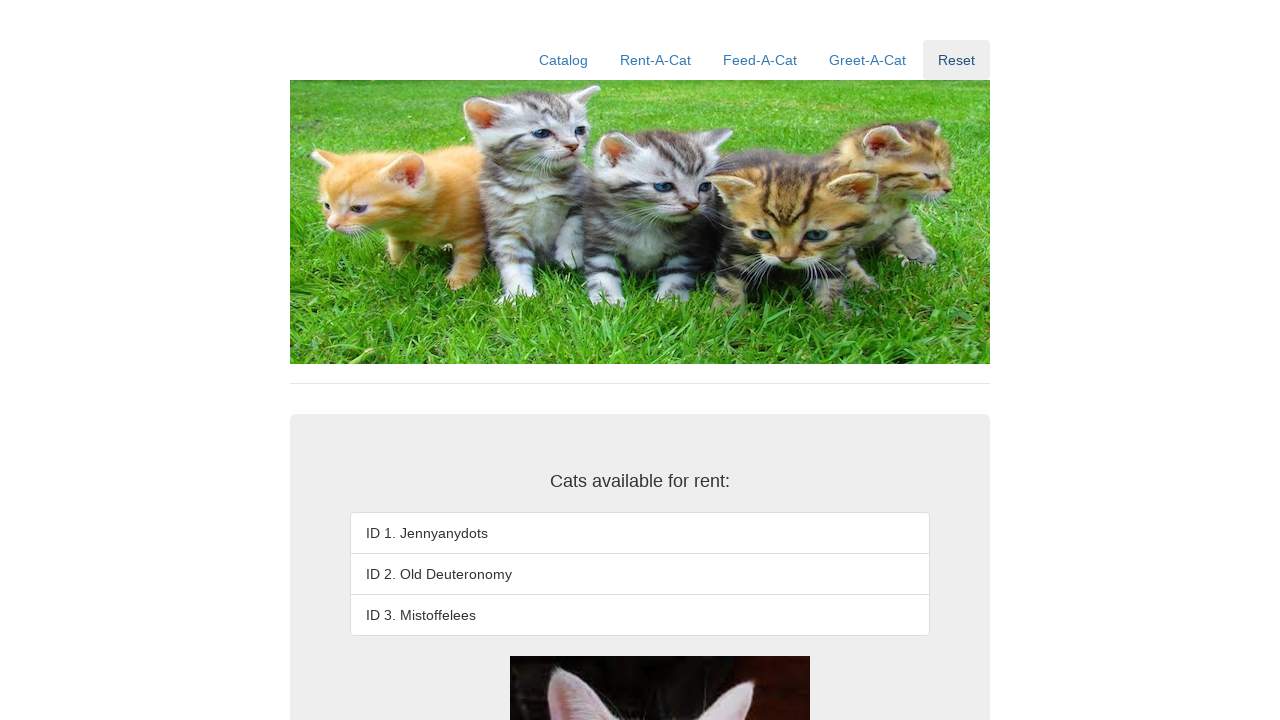

Cat image displayed correctly in catalog
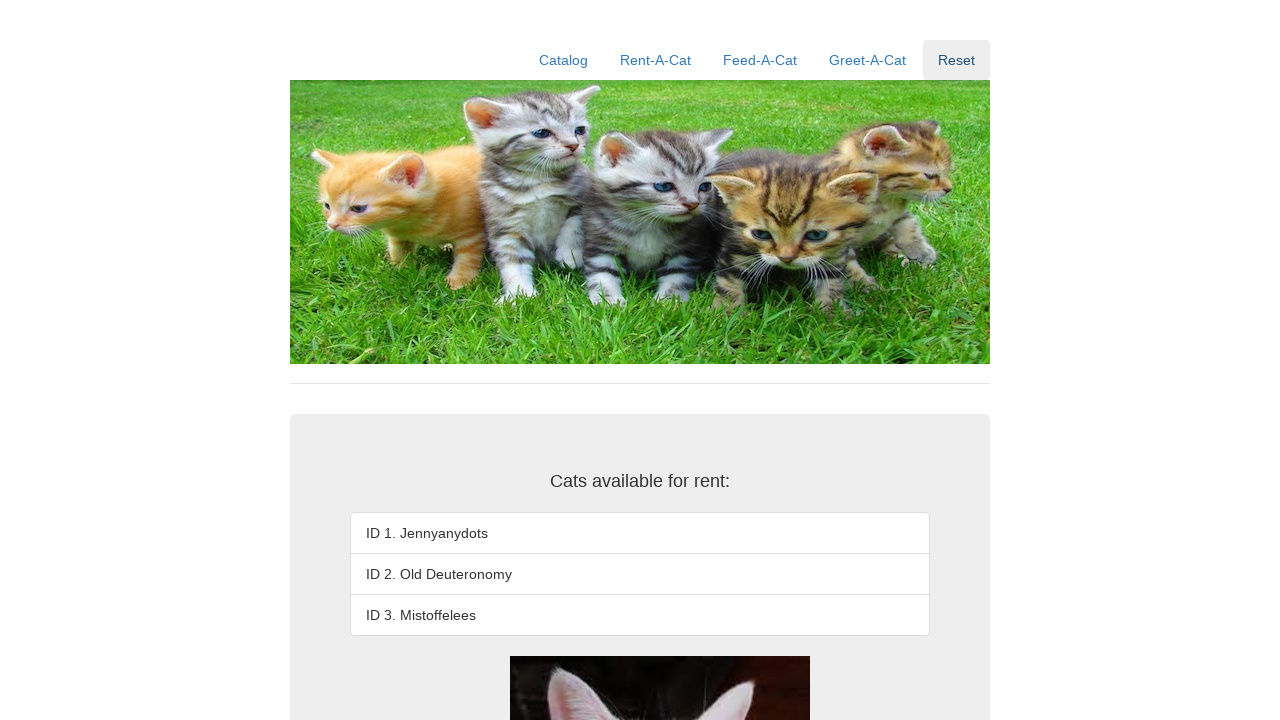

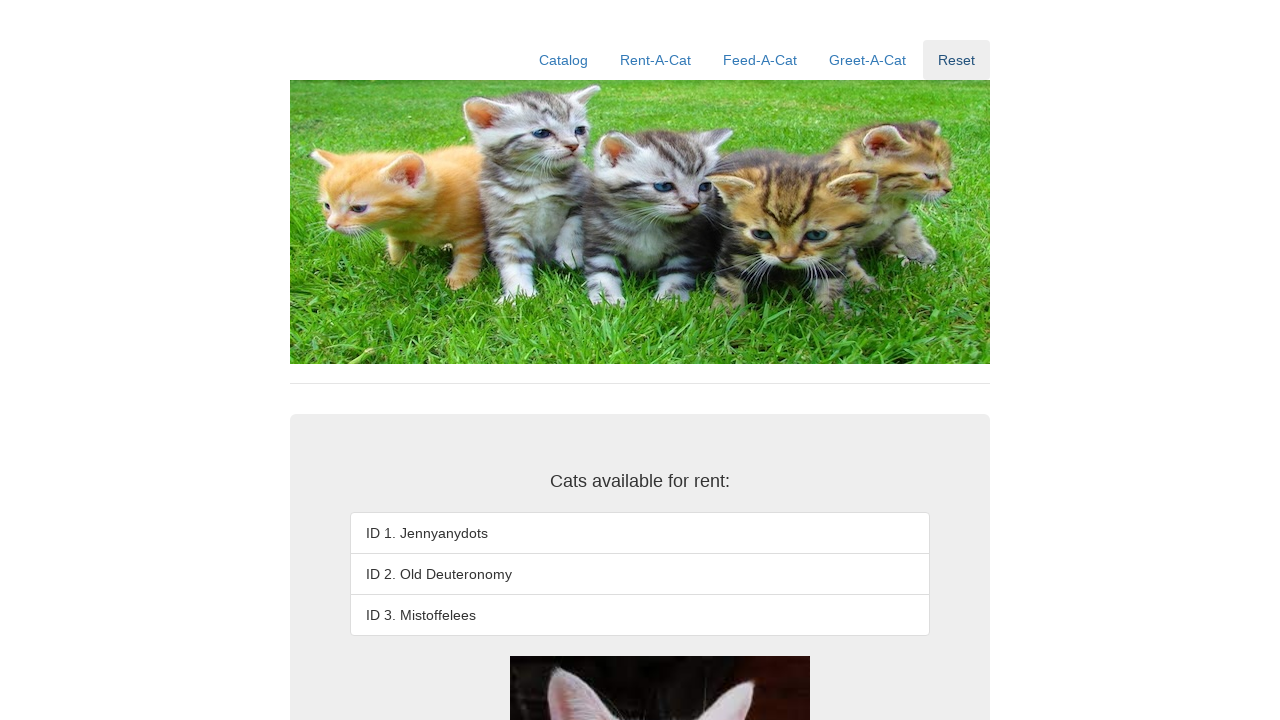